Tests that a todo item is removed when edited to an empty string

Starting URL: https://demo.playwright.dev/todomvc

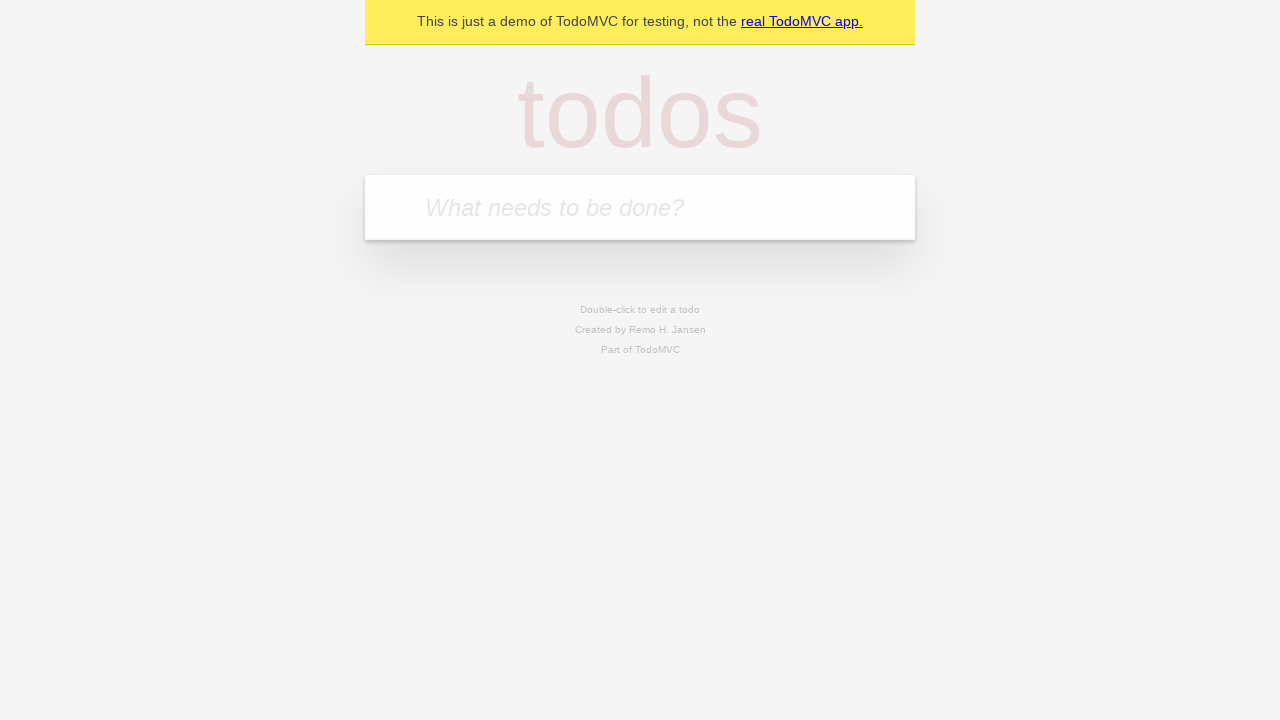

Filled todo input with 'buy some cheese' on internal:attr=[placeholder="What needs to be done?"i]
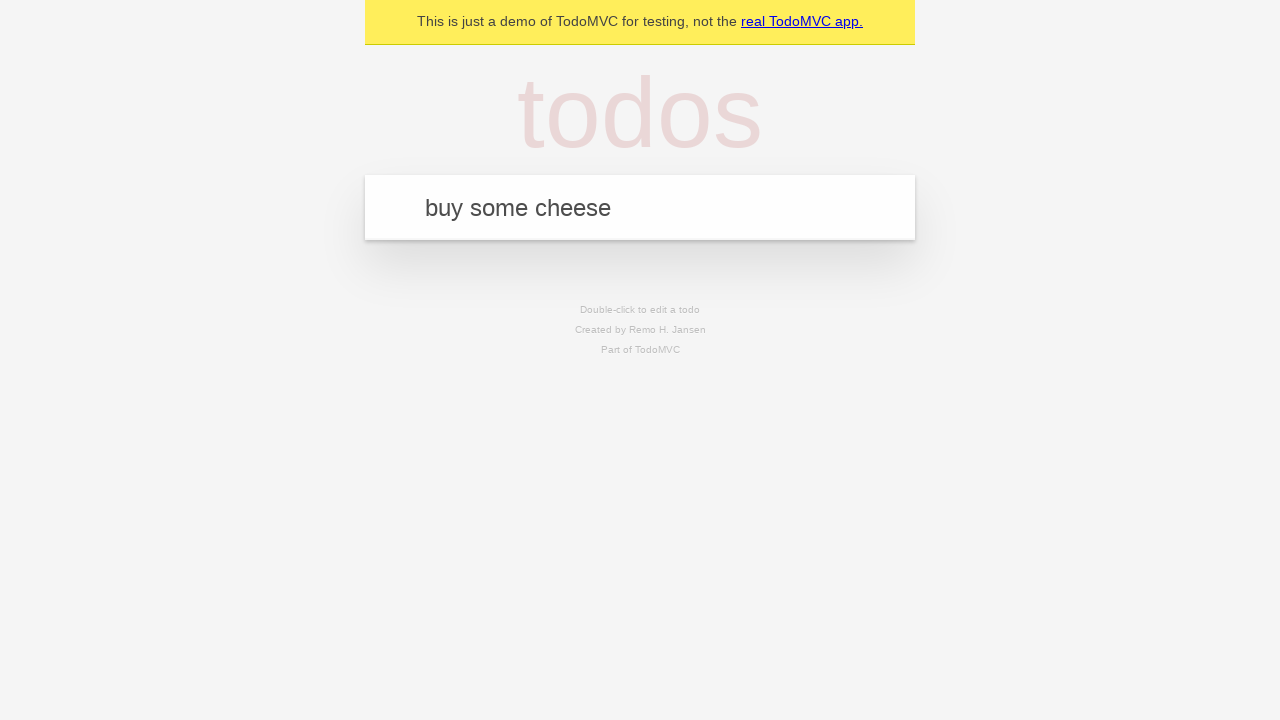

Pressed Enter to create first todo on internal:attr=[placeholder="What needs to be done?"i]
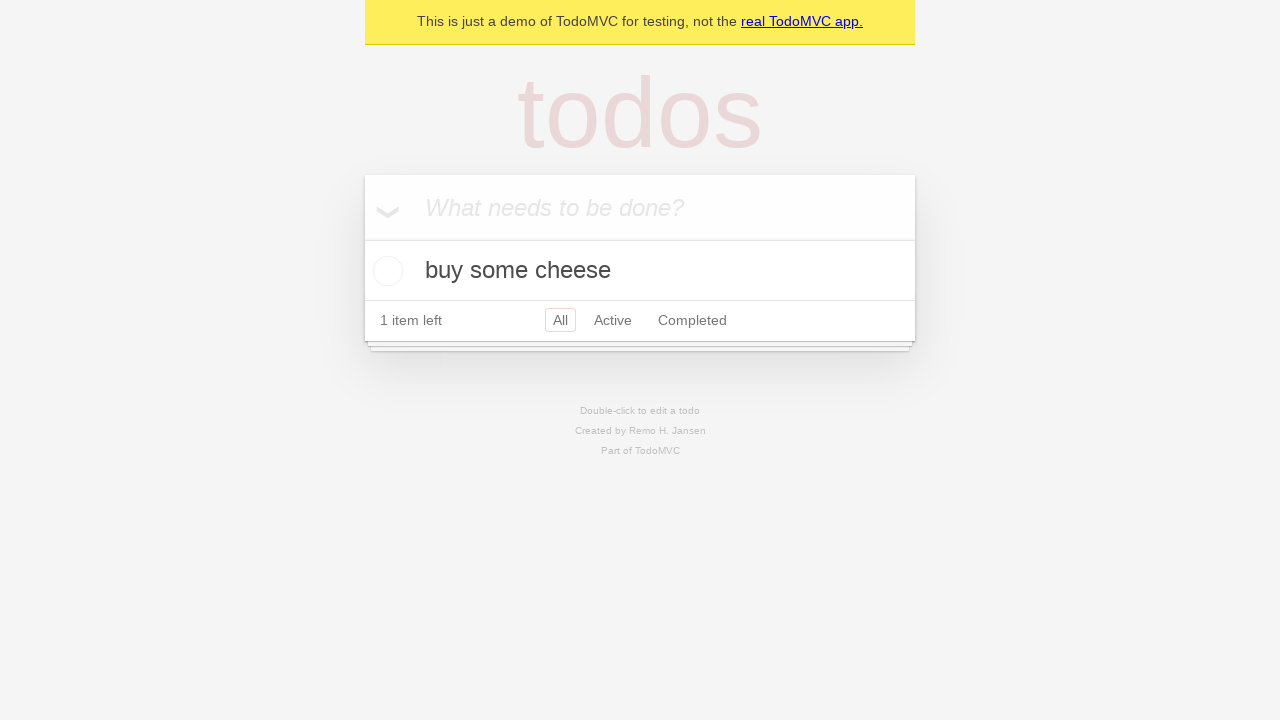

Filled todo input with 'feed the cat' on internal:attr=[placeholder="What needs to be done?"i]
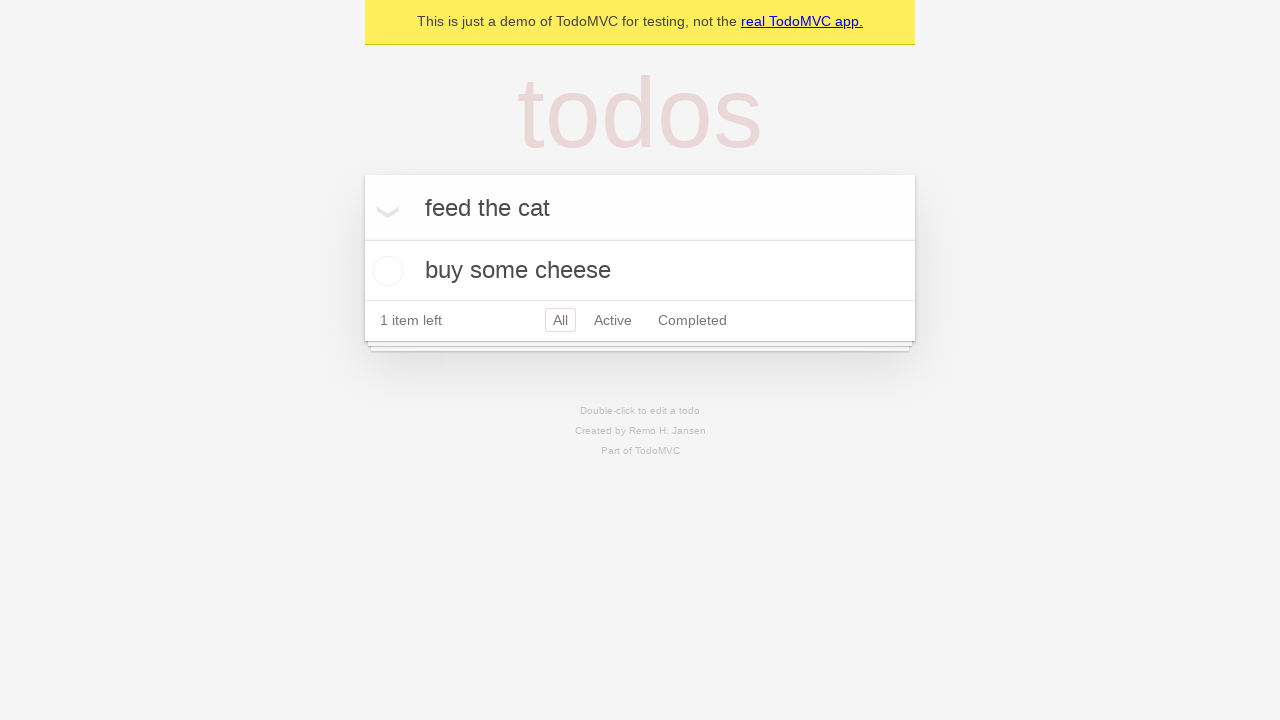

Pressed Enter to create second todo on internal:attr=[placeholder="What needs to be done?"i]
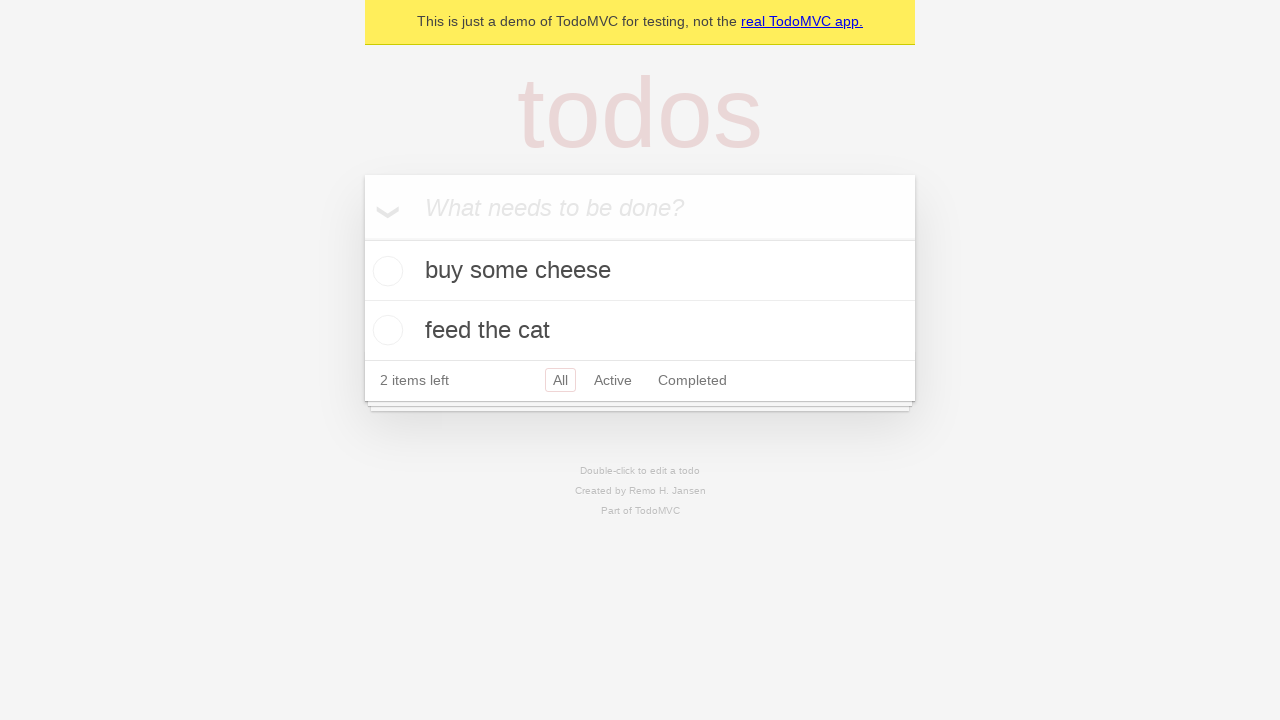

Filled todo input with 'book a doctors appointment' on internal:attr=[placeholder="What needs to be done?"i]
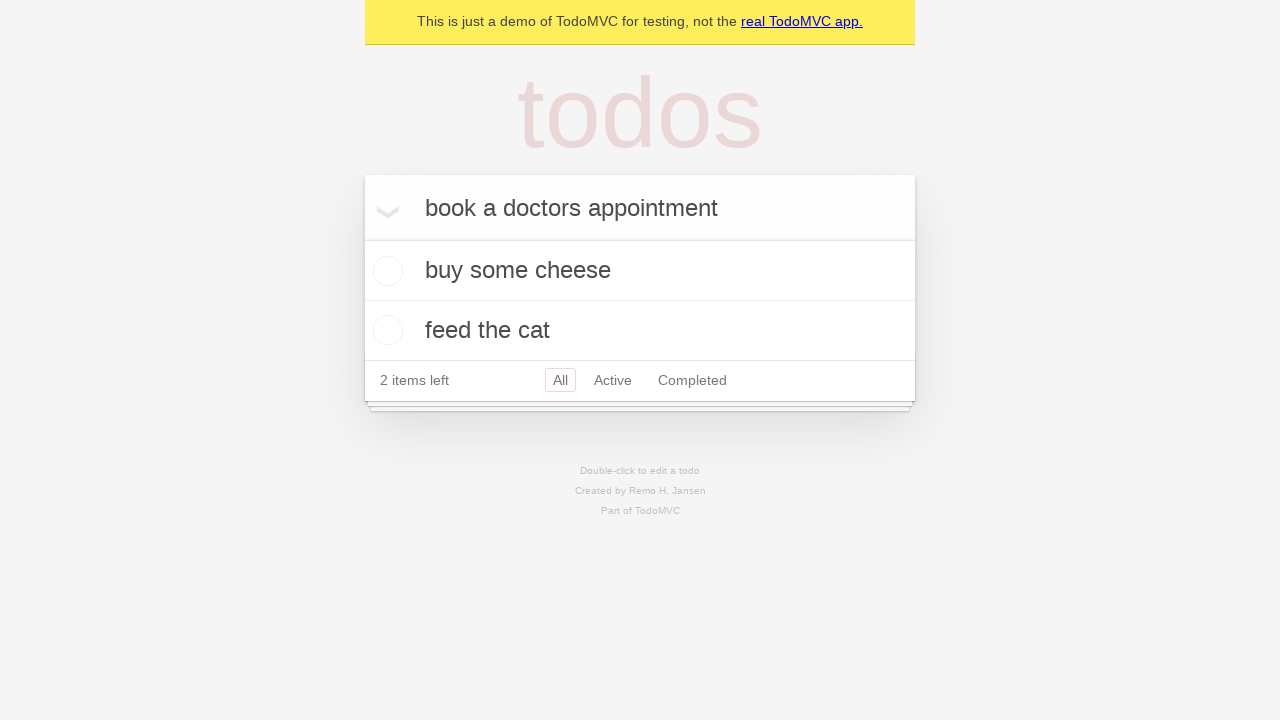

Pressed Enter to create third todo on internal:attr=[placeholder="What needs to be done?"i]
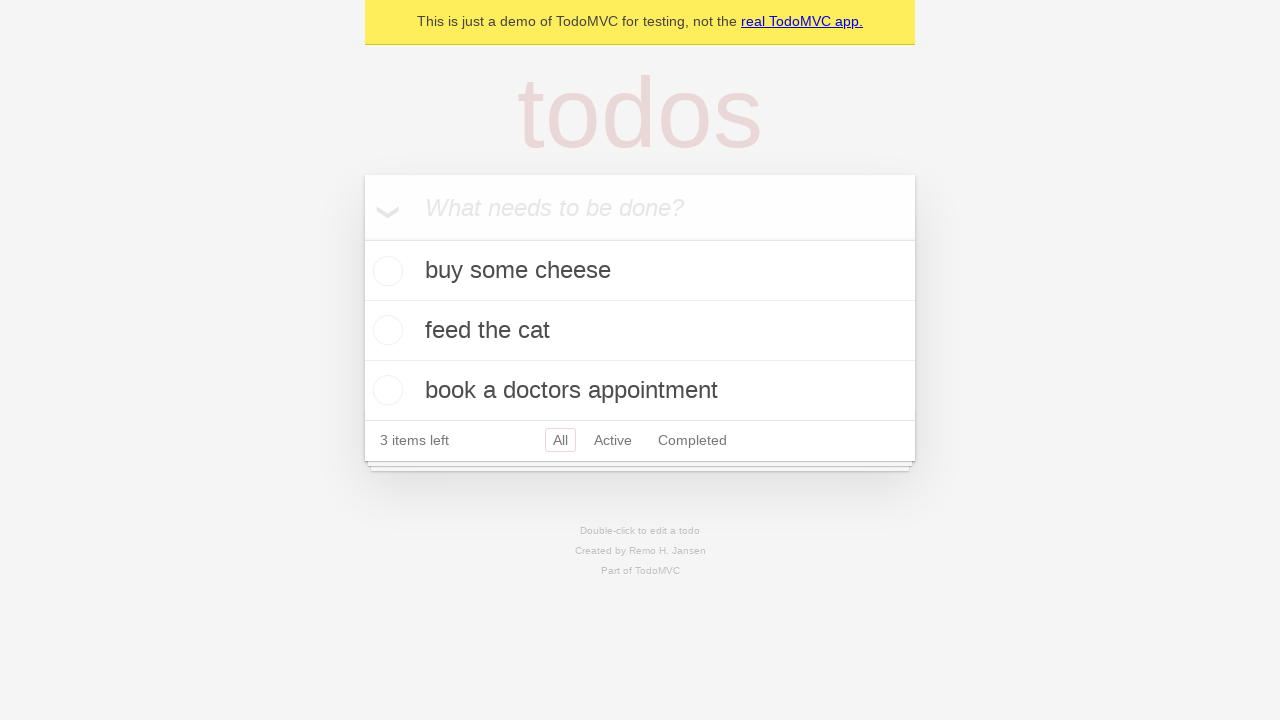

Double-clicked second todo to enter edit mode at (640, 331) on internal:testid=[data-testid="todo-item"s] >> nth=1
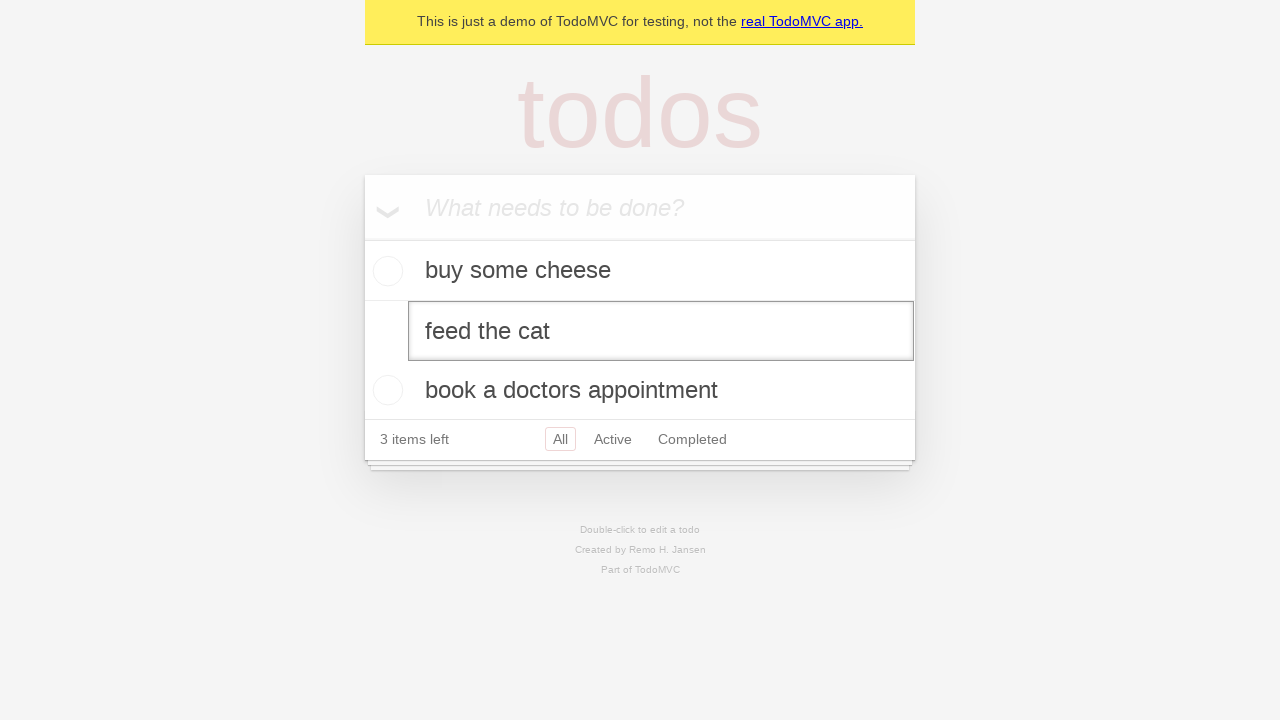

Cleared text from todo edit field on internal:testid=[data-testid="todo-item"s] >> nth=1 >> internal:role=textbox[nam
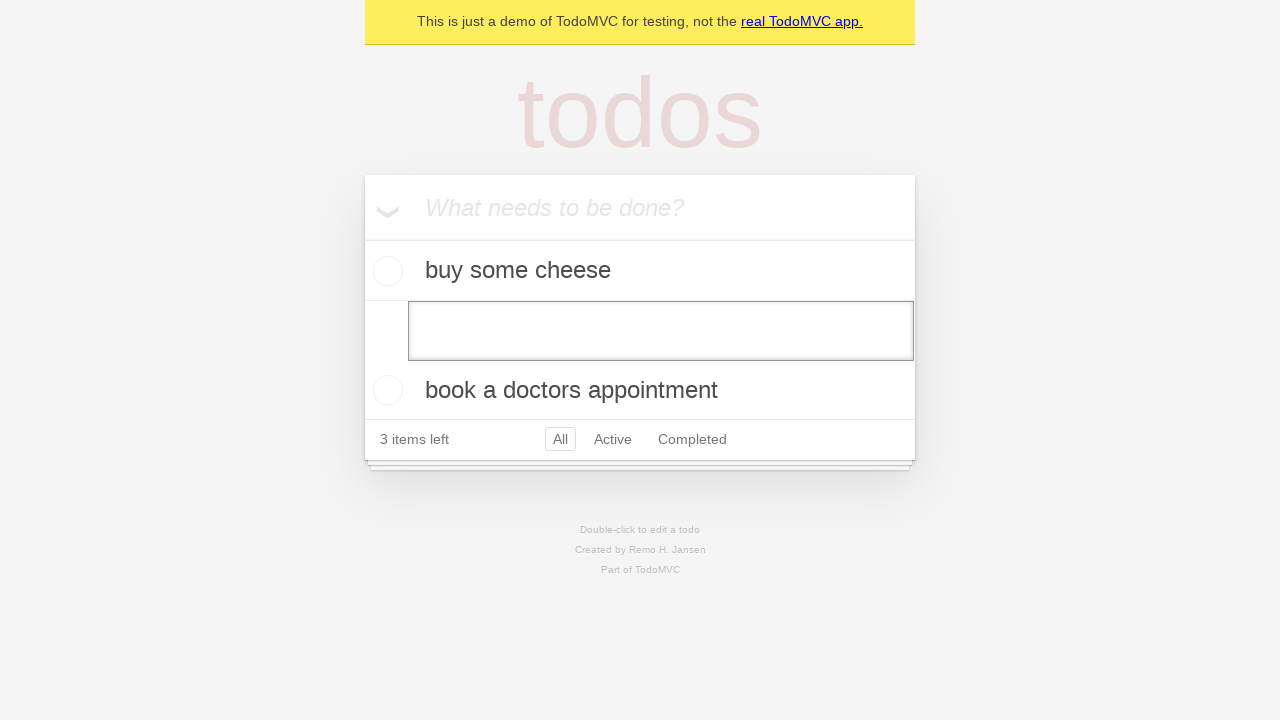

Pressed Enter to confirm edit with empty text, removing the todo item on internal:testid=[data-testid="todo-item"s] >> nth=1 >> internal:role=textbox[nam
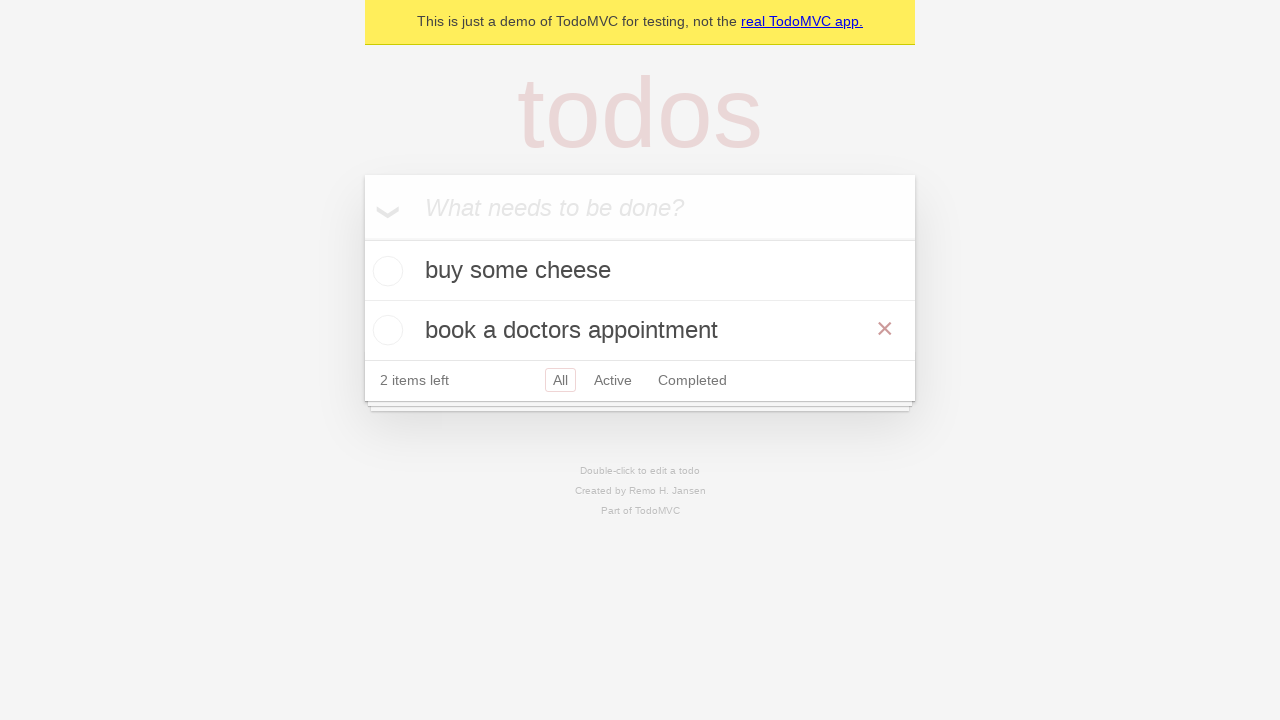

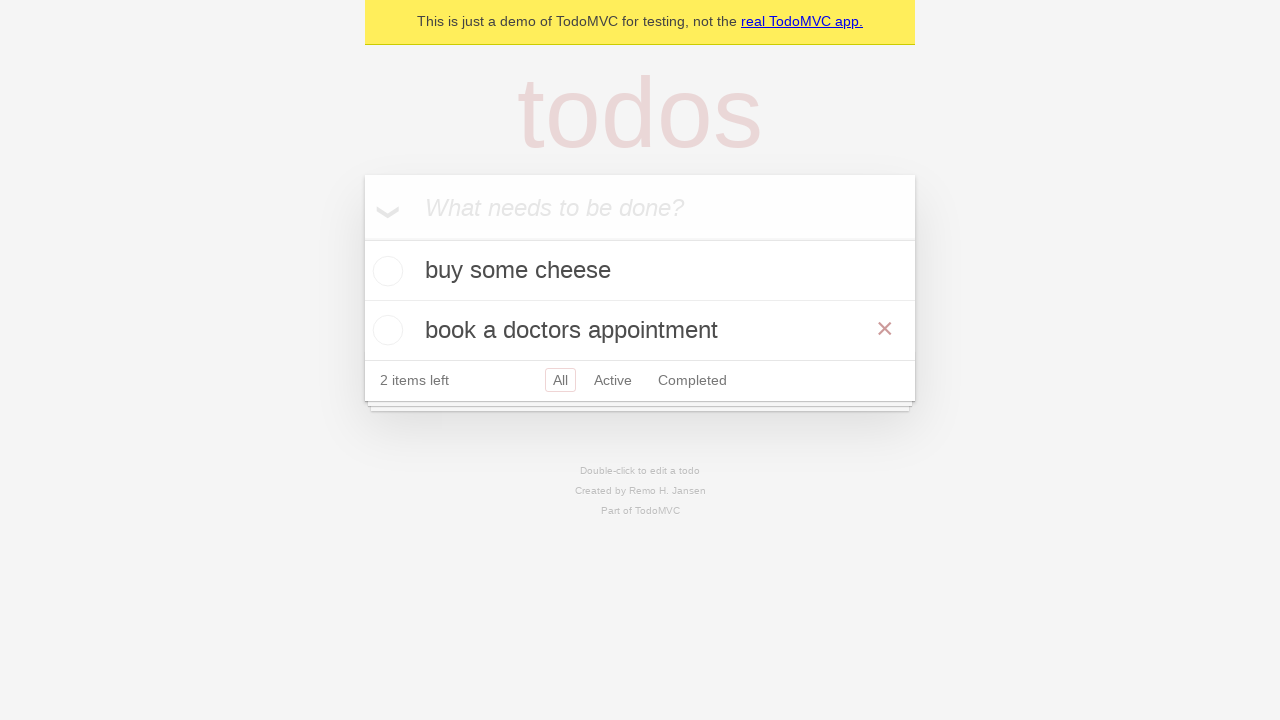